Tests dropdown and checkbox interactions on a flight booking page, including selecting checkboxes, enabling round trip option, and adjusting passenger count

Starting URL: https://rahulshettyacademy.com/dropdownsPractise

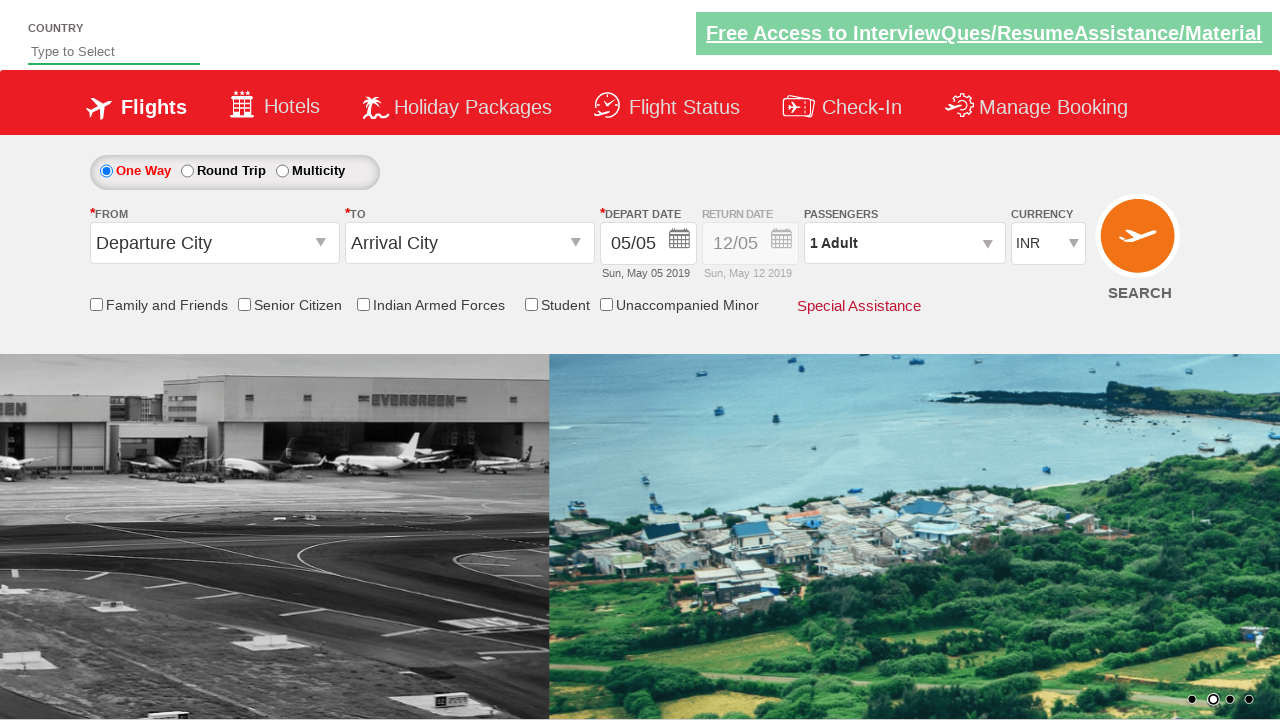

Verified friends and family checkbox is not selected initially
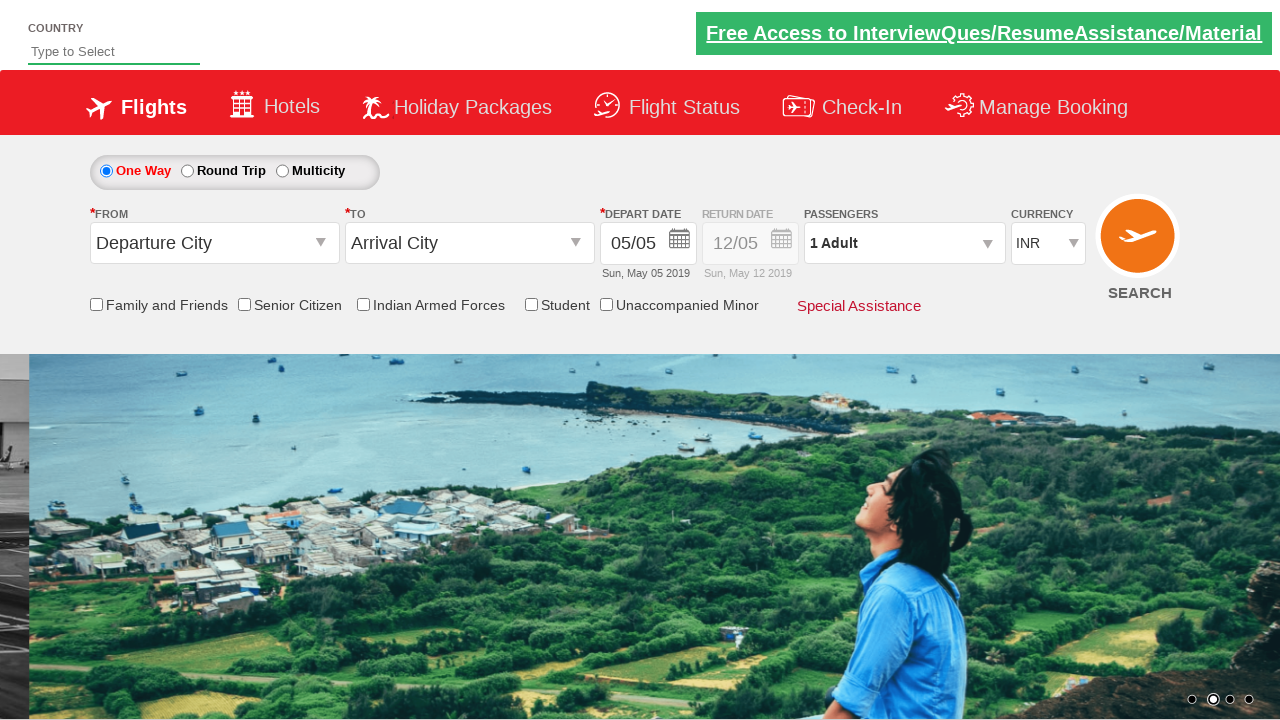

Clicked friends and family checkbox at (96, 304) on input[id*='friendsandfamily']
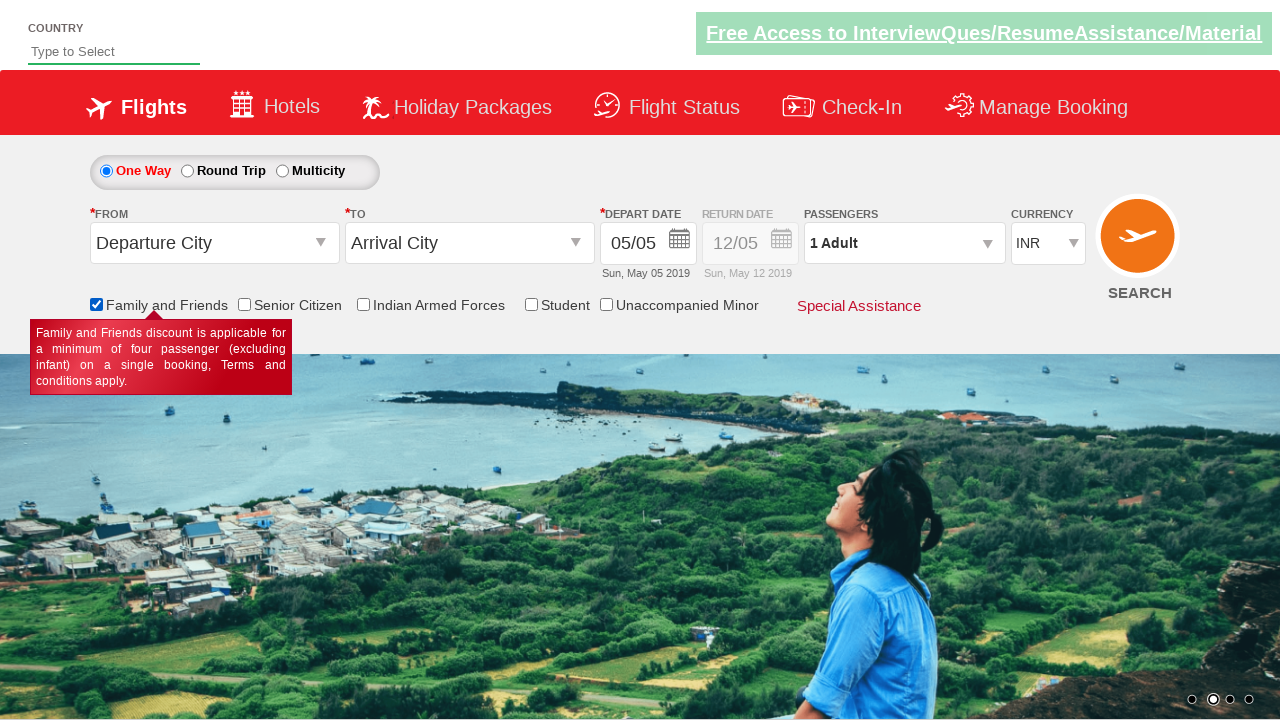

Verified friends and family checkbox is now selected
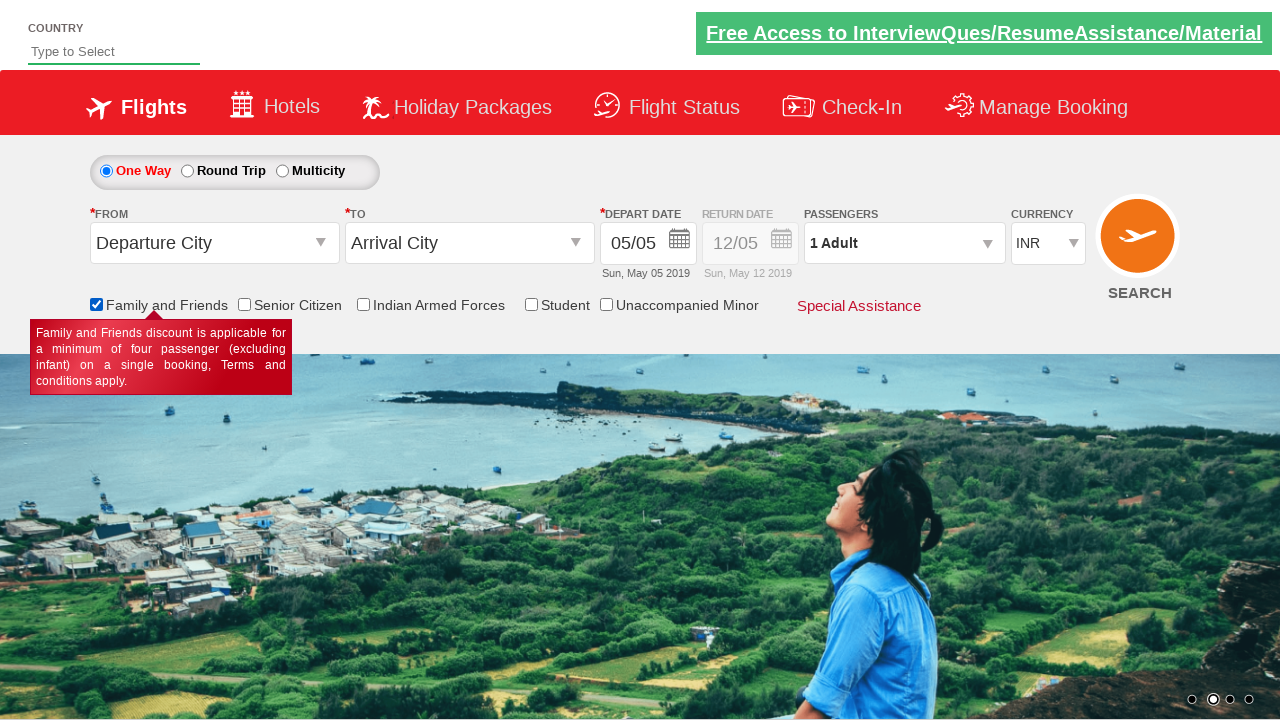

Counted total checkboxes on page: 6
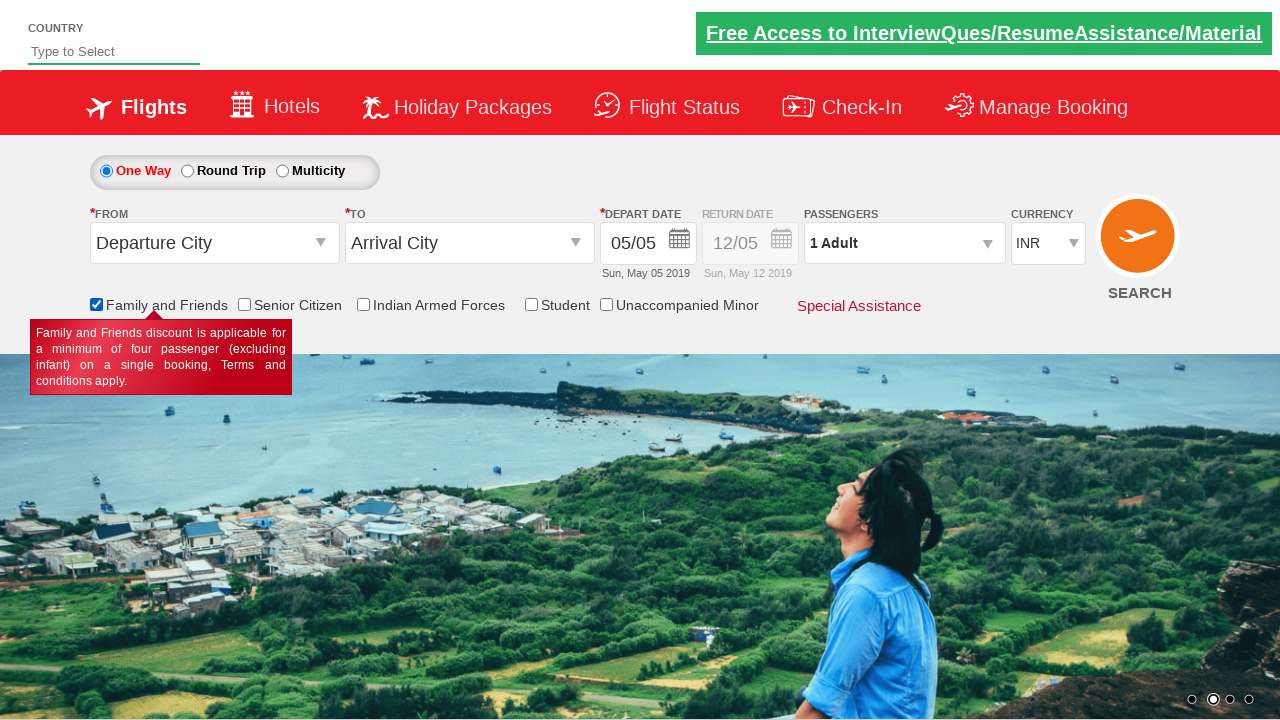

Clicked round trip radio button to enable return date at (187, 171) on #ctl00_mainContent_rbtnl_Trip_1
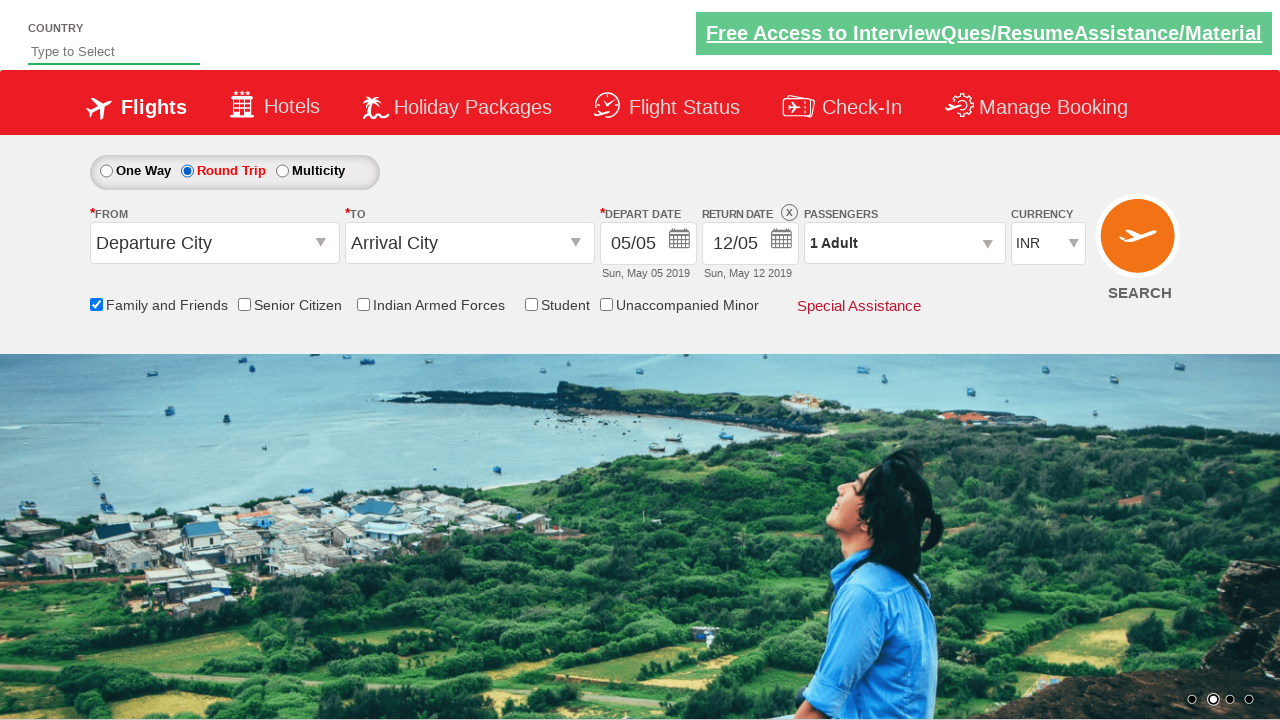

Verified return date calendar is enabled
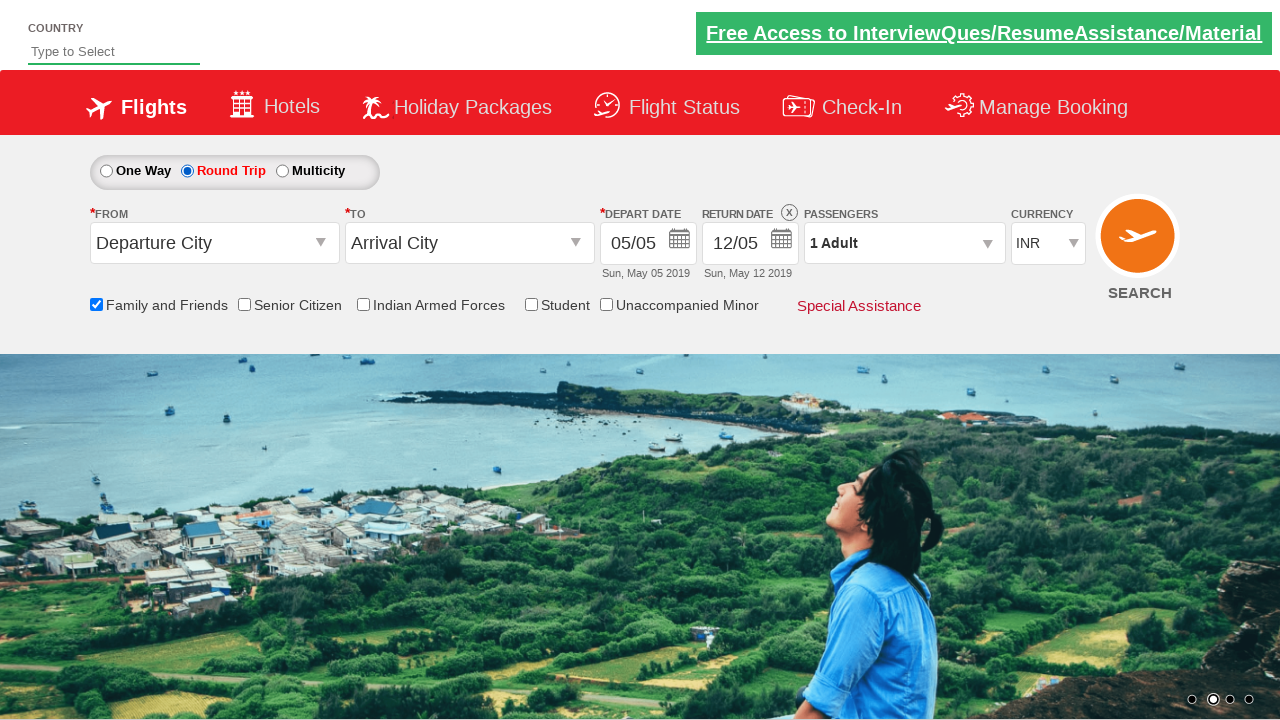

Clicked passenger info div to open dropdown at (904, 243) on #divpaxinfo
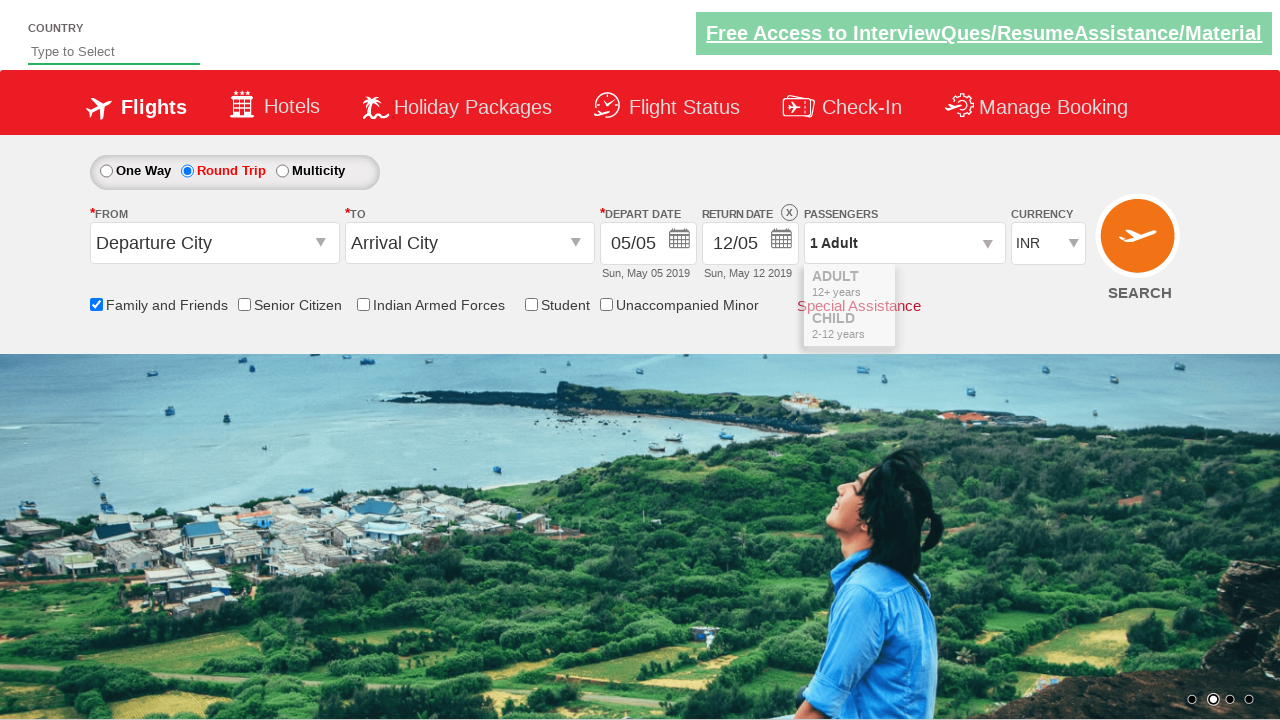

Waited for dropdown to be ready
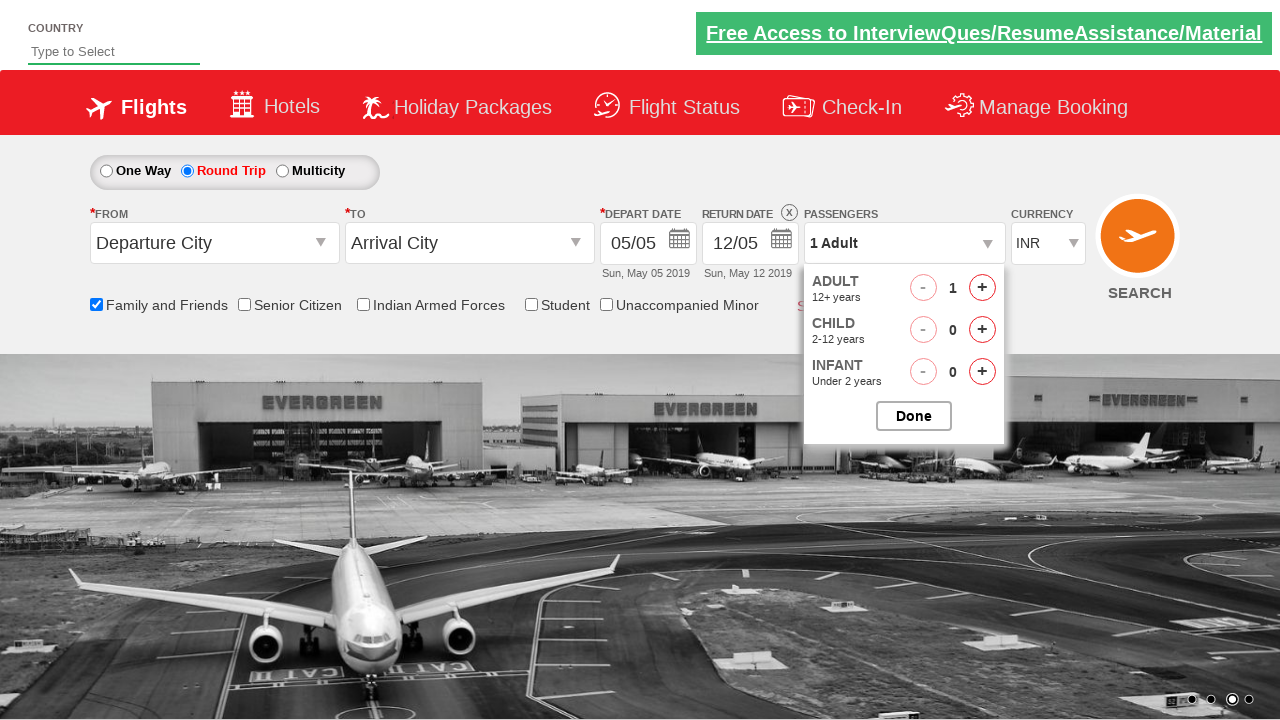

Retrieved initial passenger count: 1 Adult
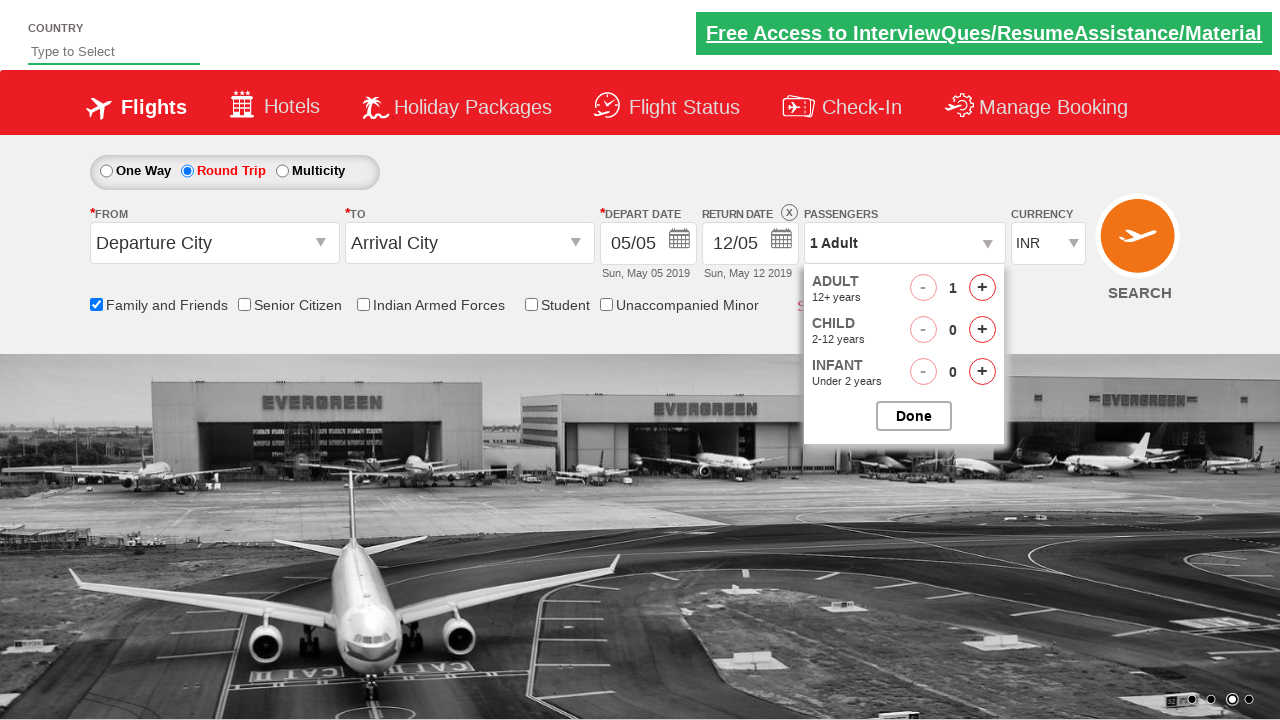

Clicked adult increment button (iteration 1/4) at (982, 288) on #hrefIncAdt
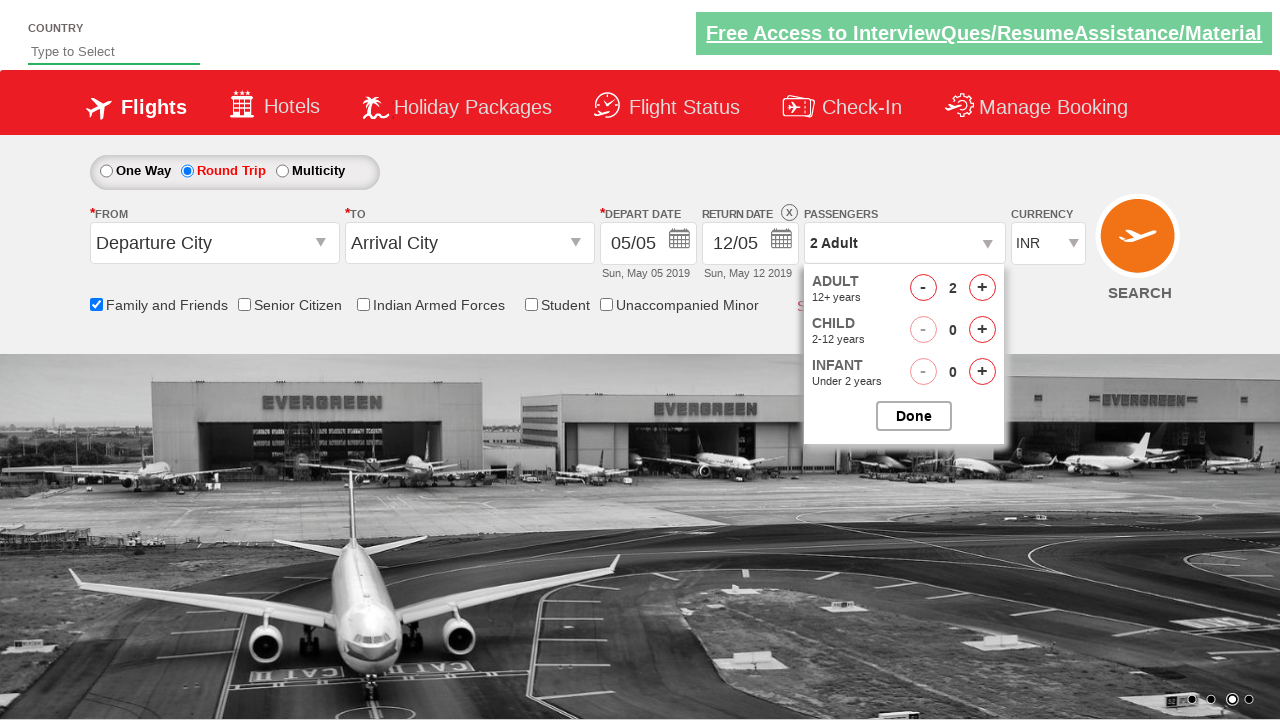

Clicked adult increment button (iteration 2/4) at (982, 288) on #hrefIncAdt
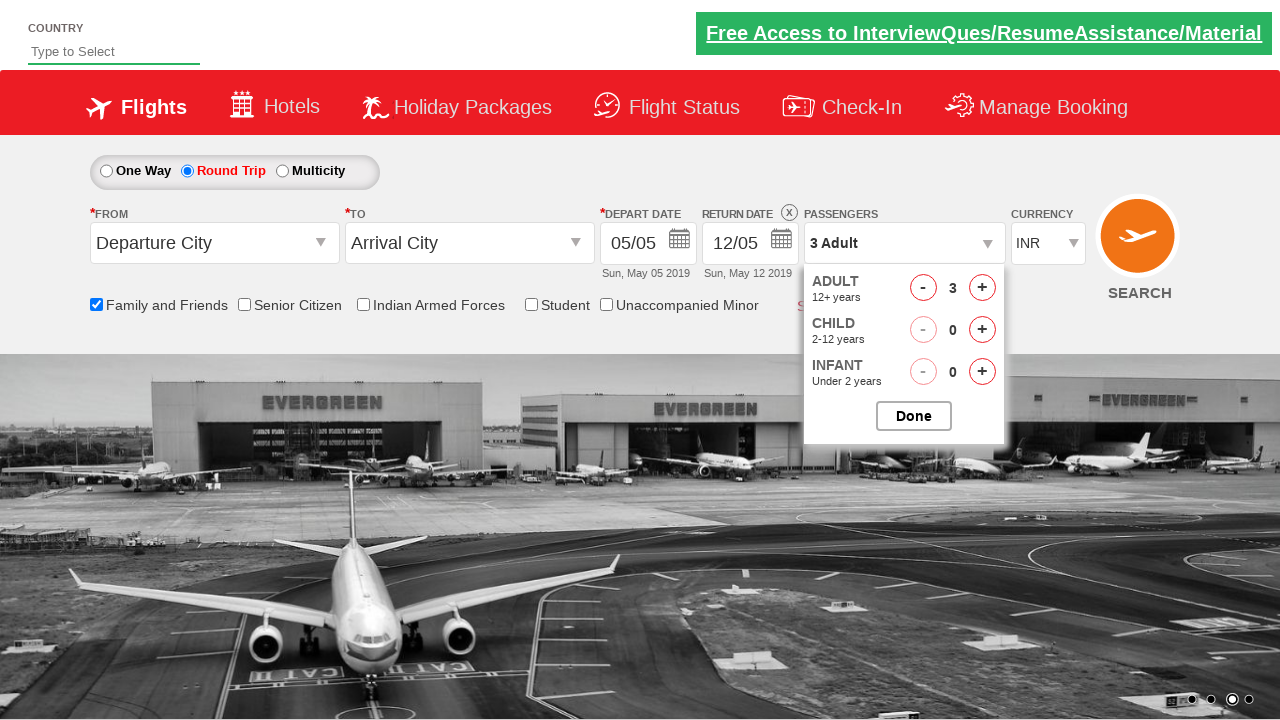

Clicked adult increment button (iteration 3/4) at (982, 288) on #hrefIncAdt
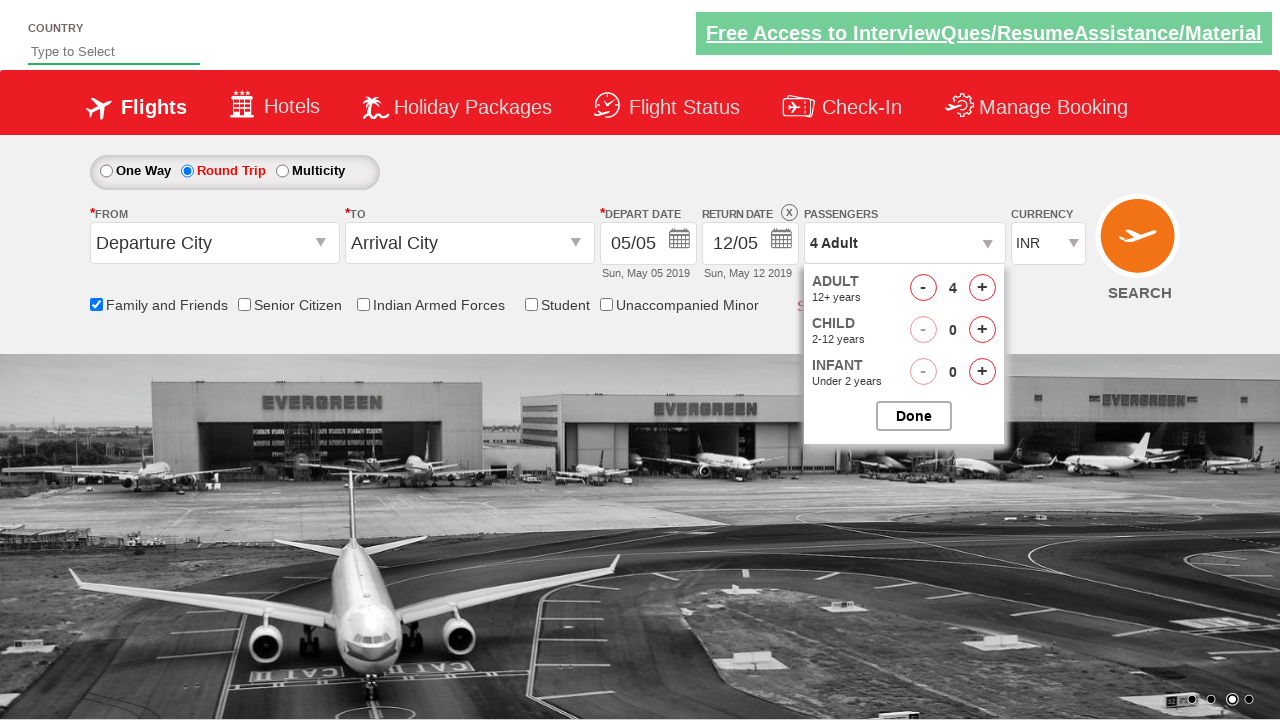

Clicked adult increment button (iteration 4/4) at (982, 288) on #hrefIncAdt
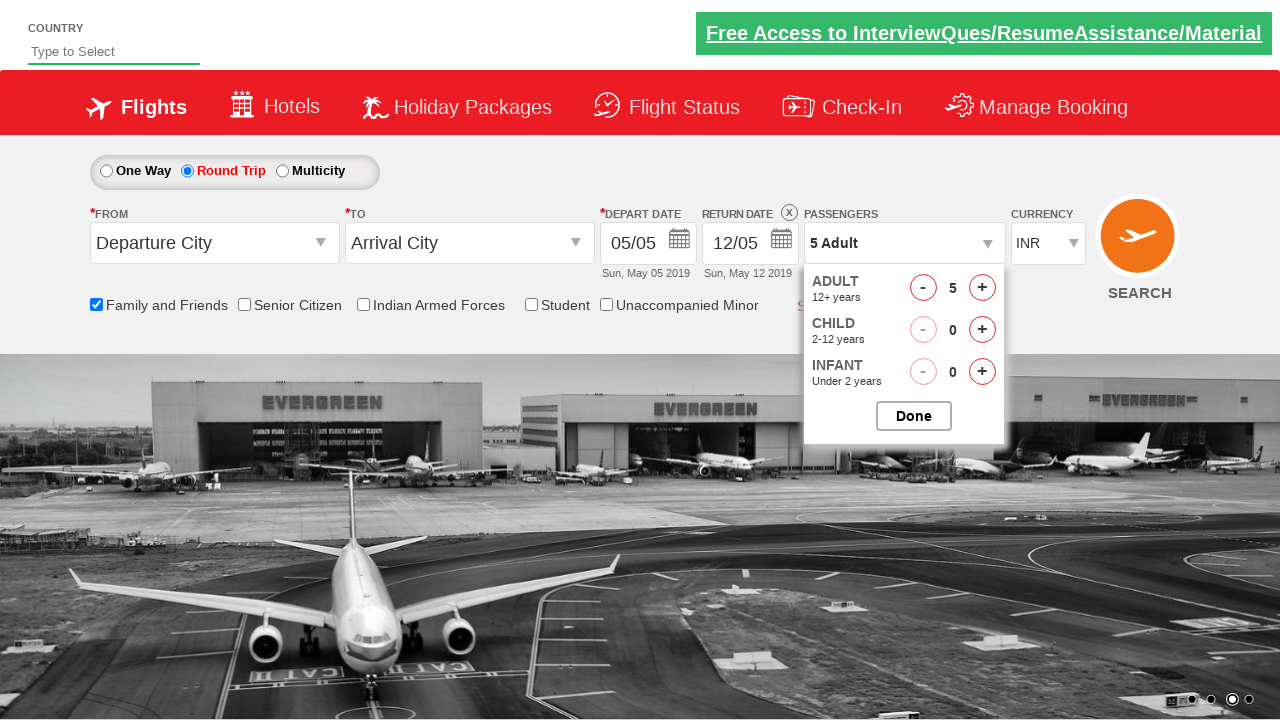

Verified final passenger count is 5 Adult: 5 Adult
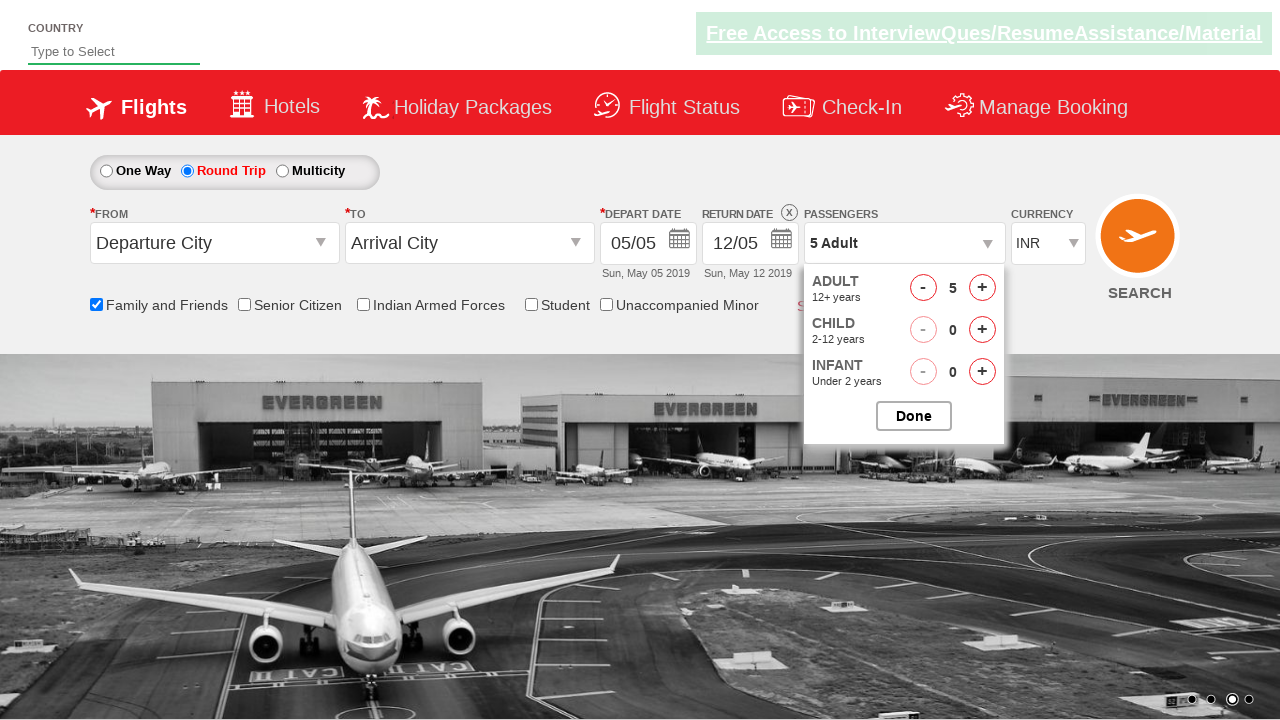

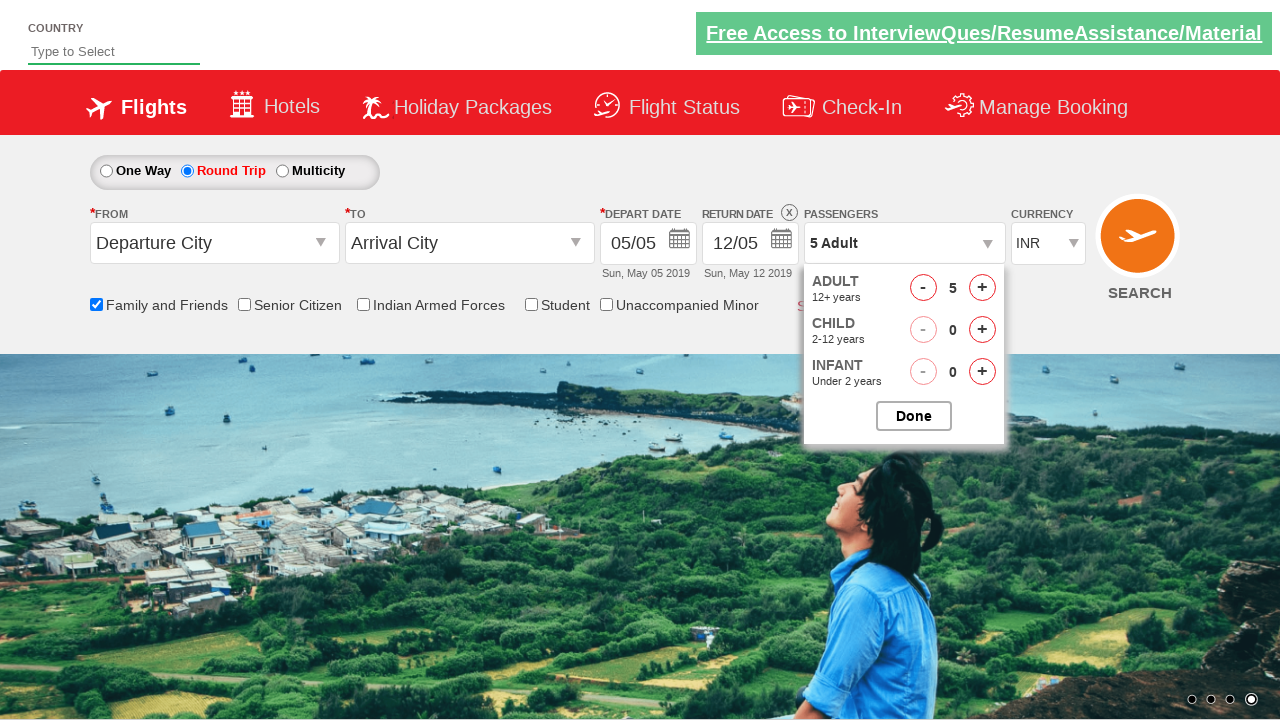